Tests that the todo counter displays the correct number of items as todos are added

Starting URL: https://demo.playwright.dev/todomvc

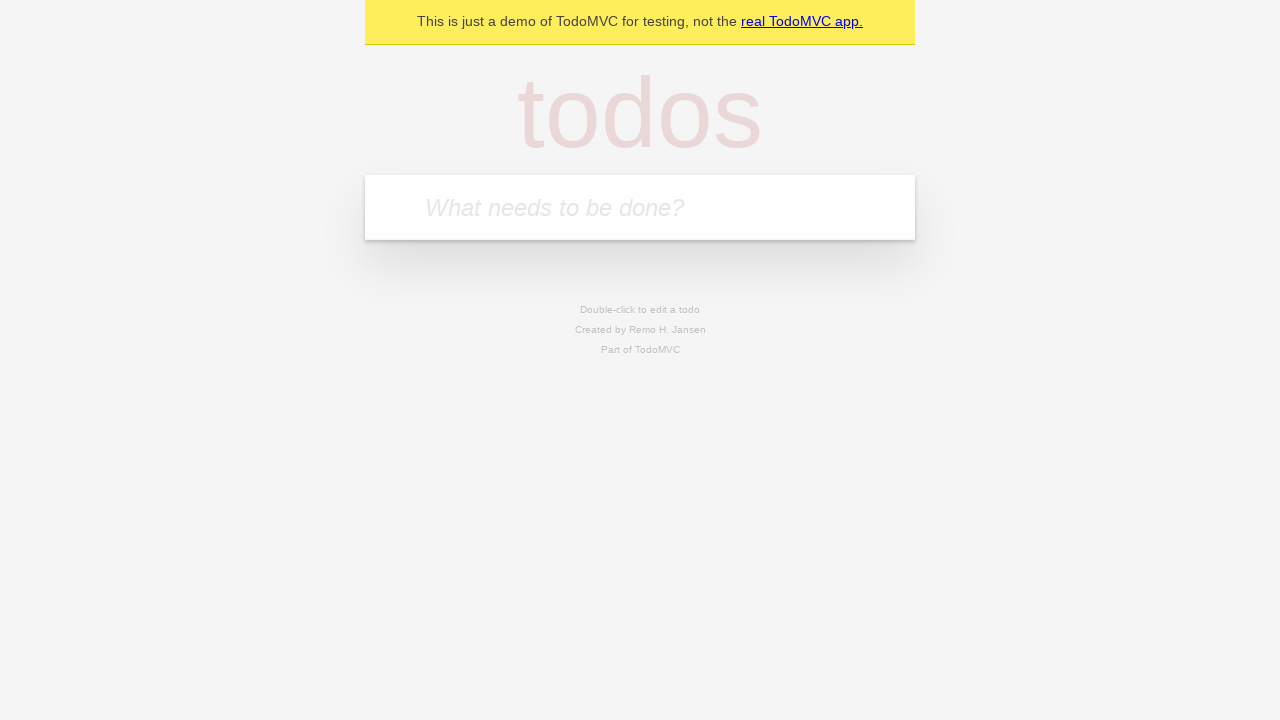

Located the 'What needs to be done?' input field
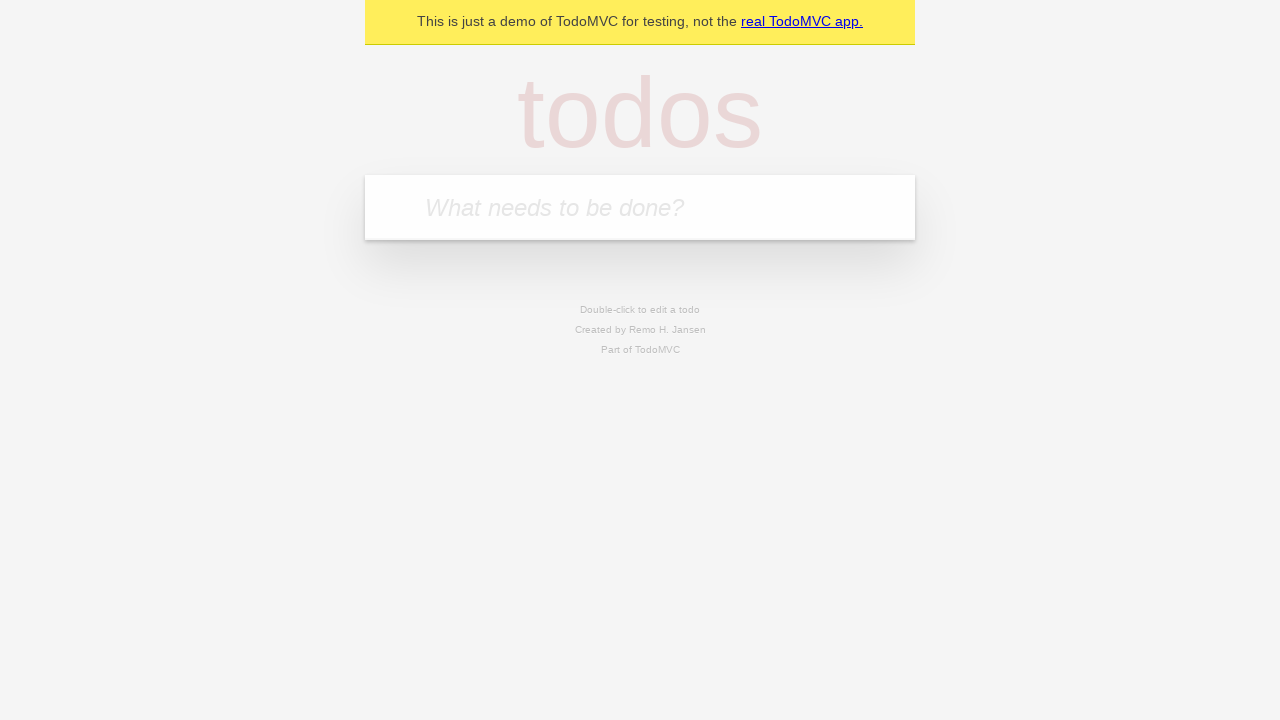

Filled input with 'buy some cheese' on internal:attr=[placeholder="What needs to be done?"i]
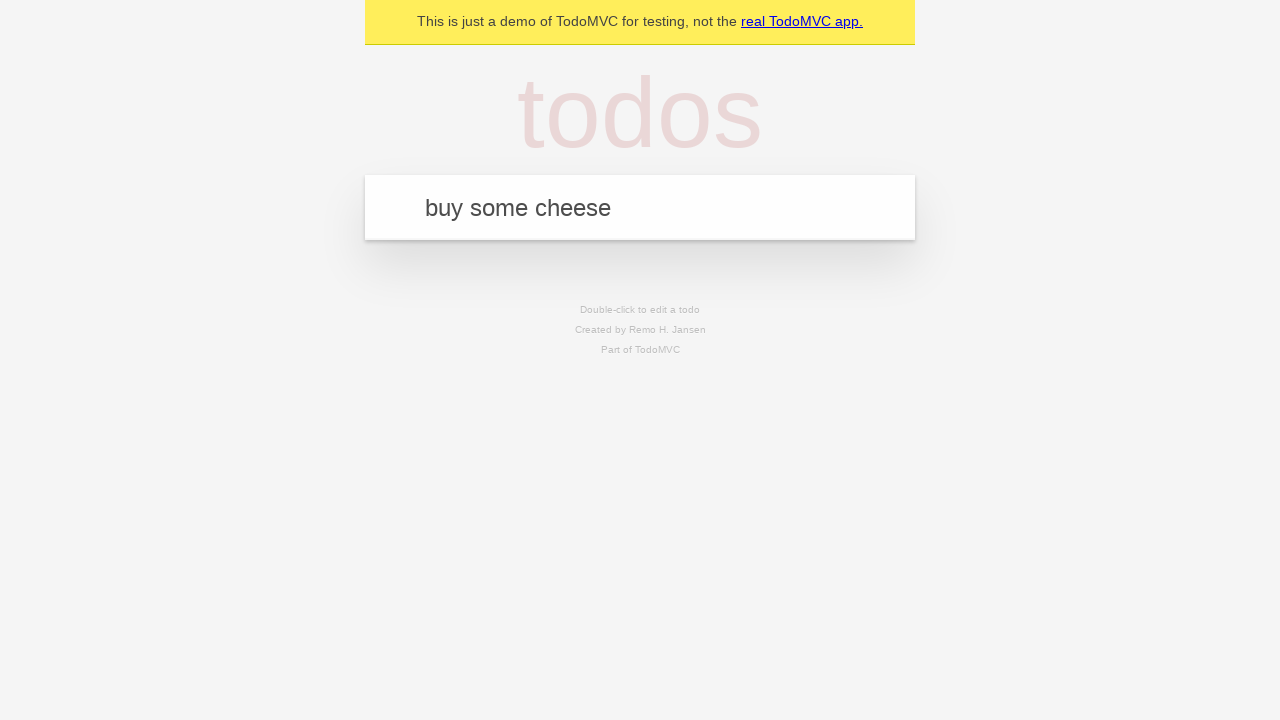

Pressed Enter to add first todo item on internal:attr=[placeholder="What needs to be done?"i]
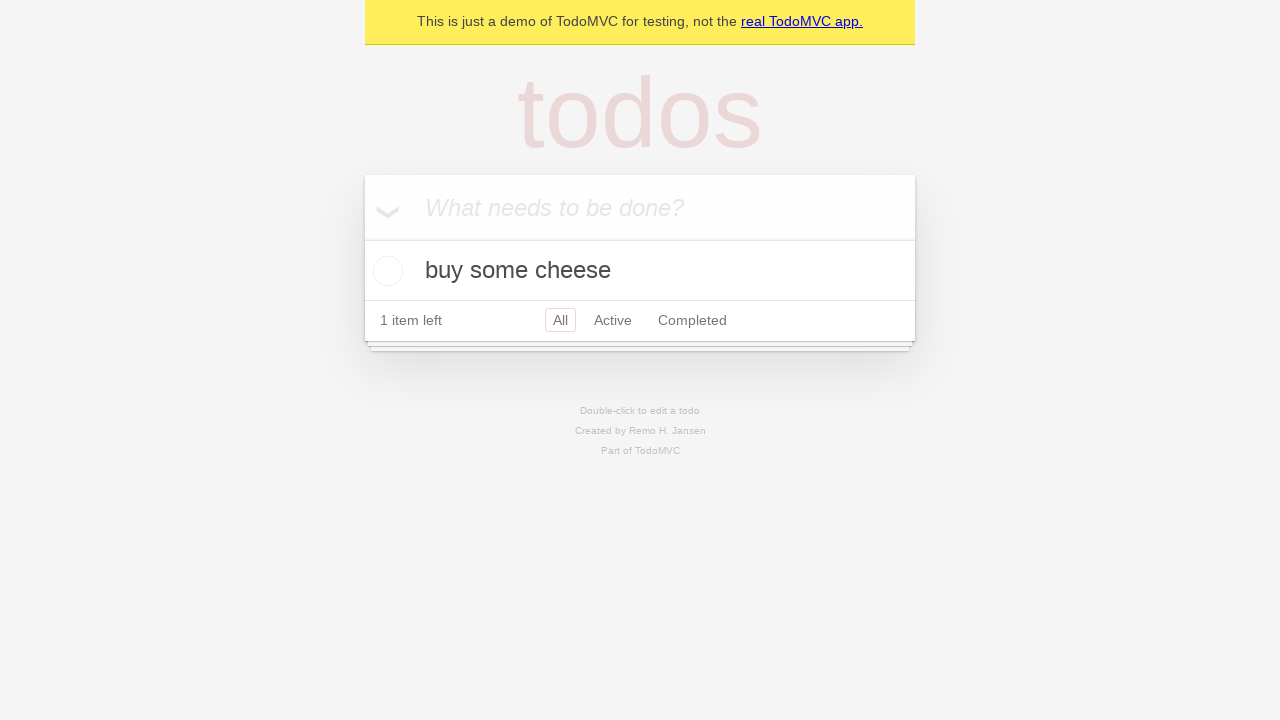

Todo counter element loaded
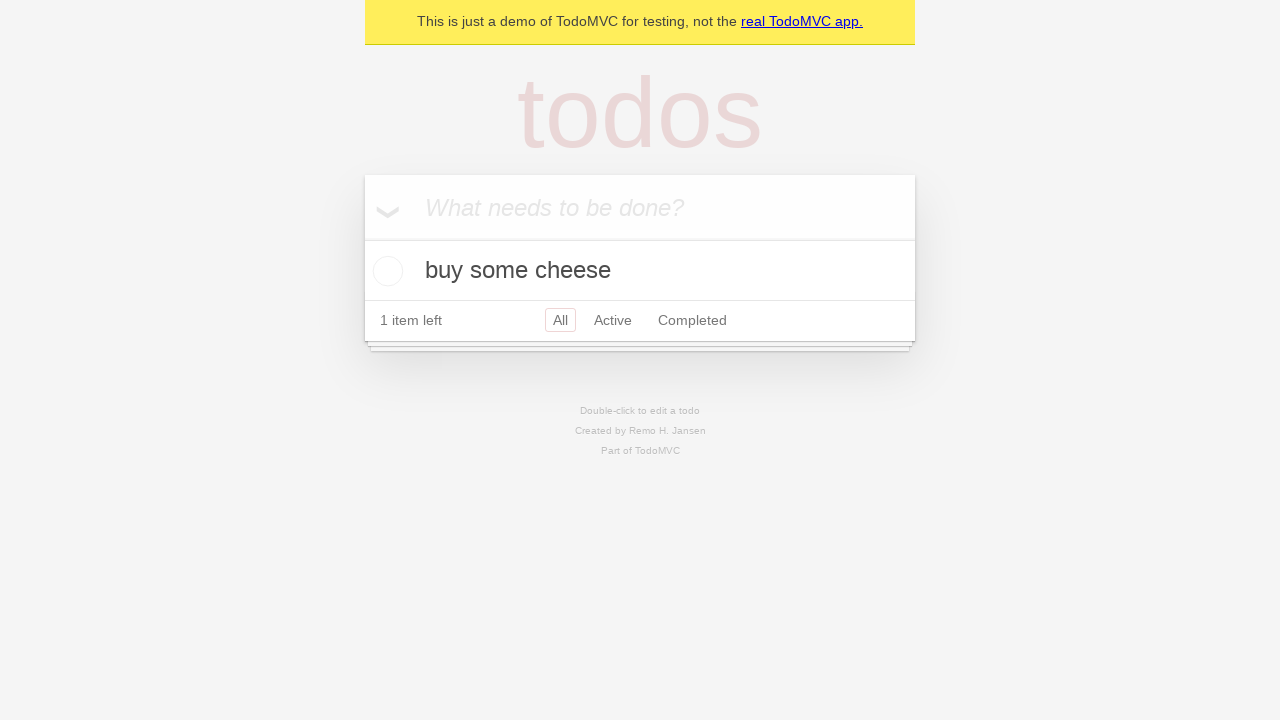

Filled input with 'feed the cat' on internal:attr=[placeholder="What needs to be done?"i]
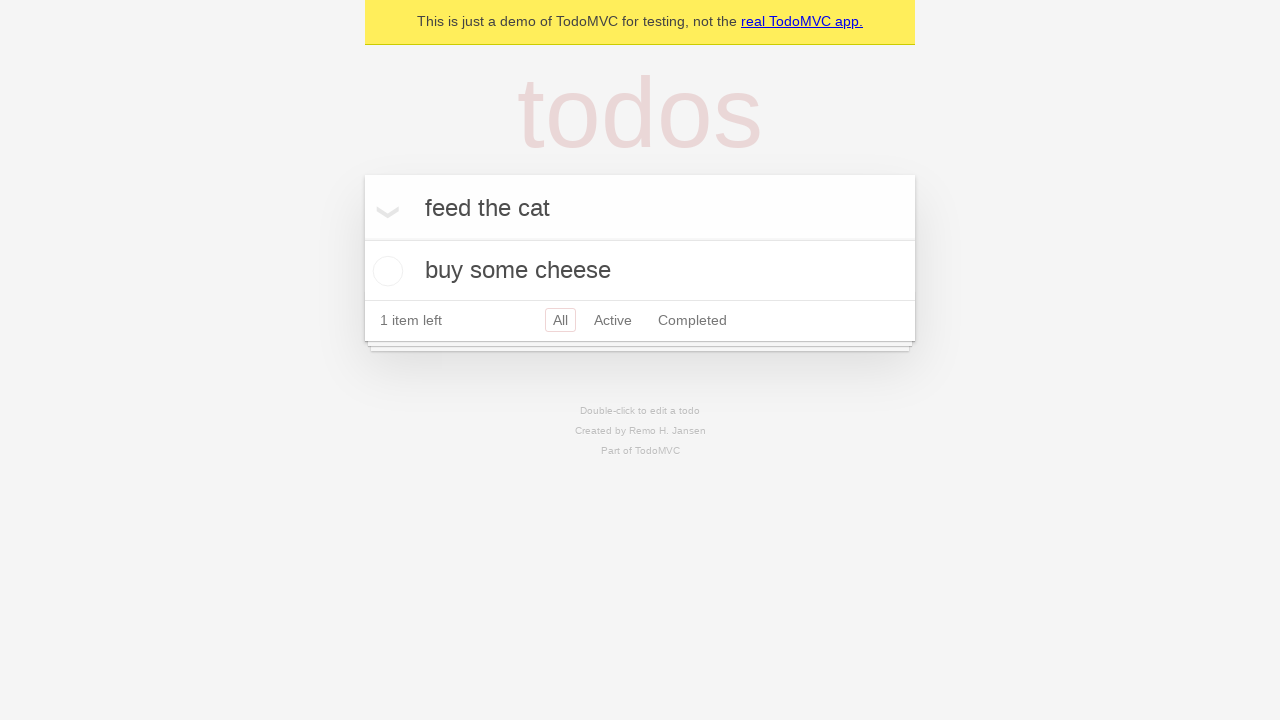

Pressed Enter to add second todo item on internal:attr=[placeholder="What needs to be done?"i]
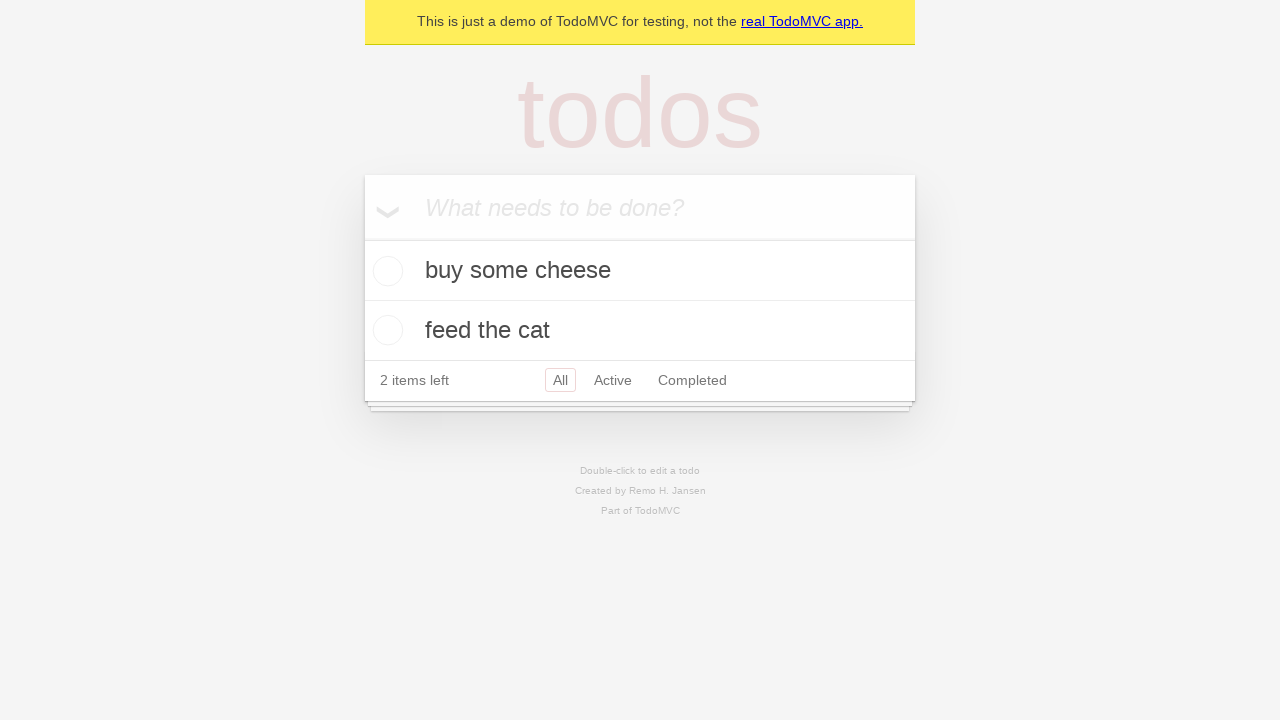

Counter updated to display 2 items
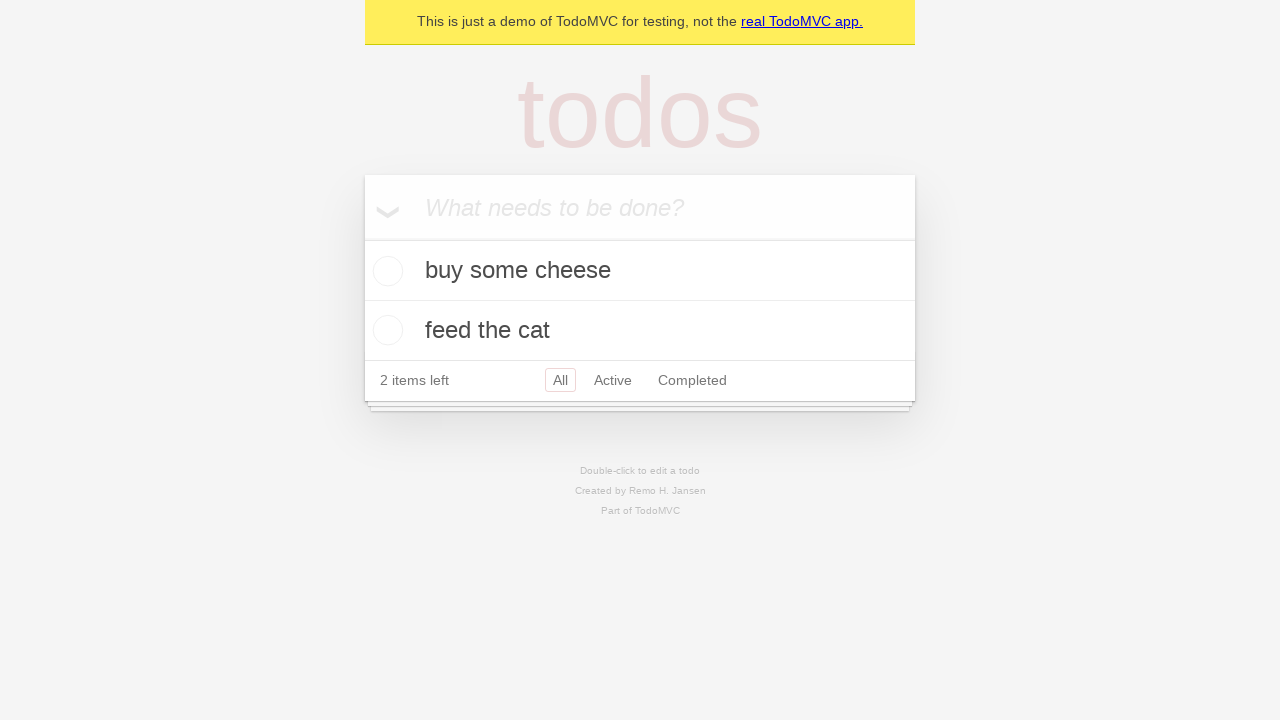

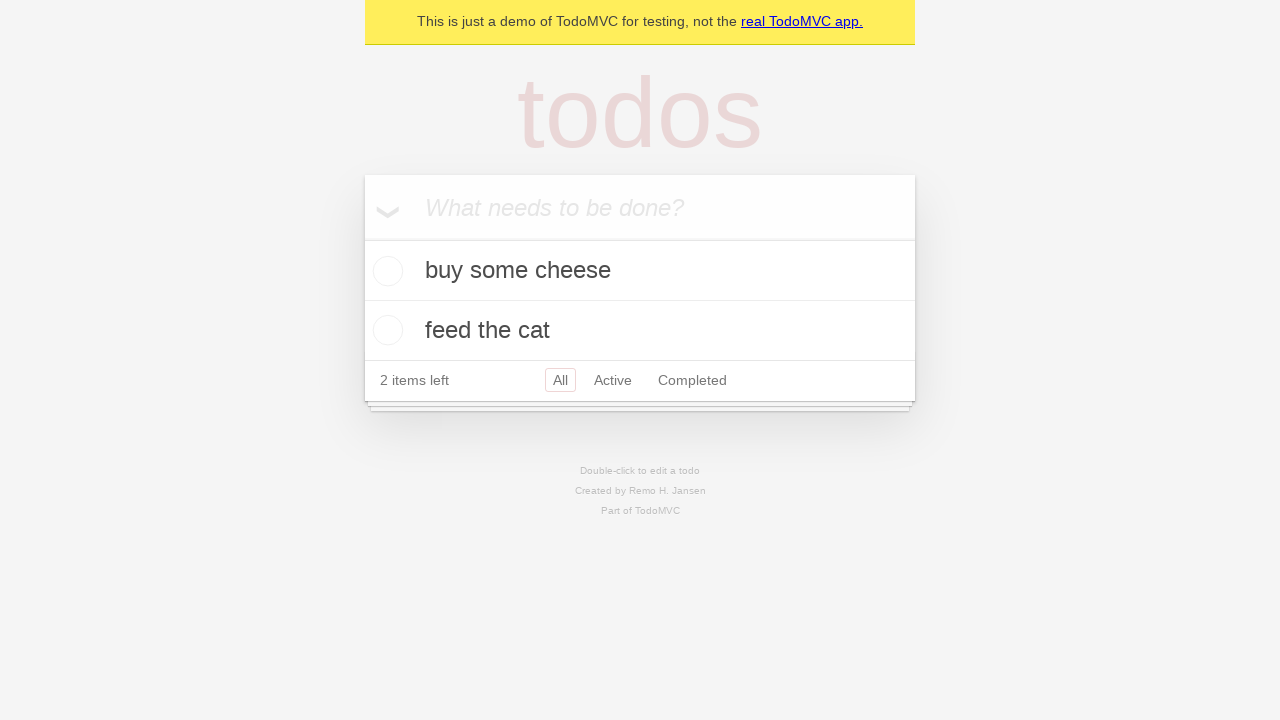